Tests multiple windows functionality by clicking a link that opens a new window and then closing it

Starting URL: http://practice.cydeo.com/

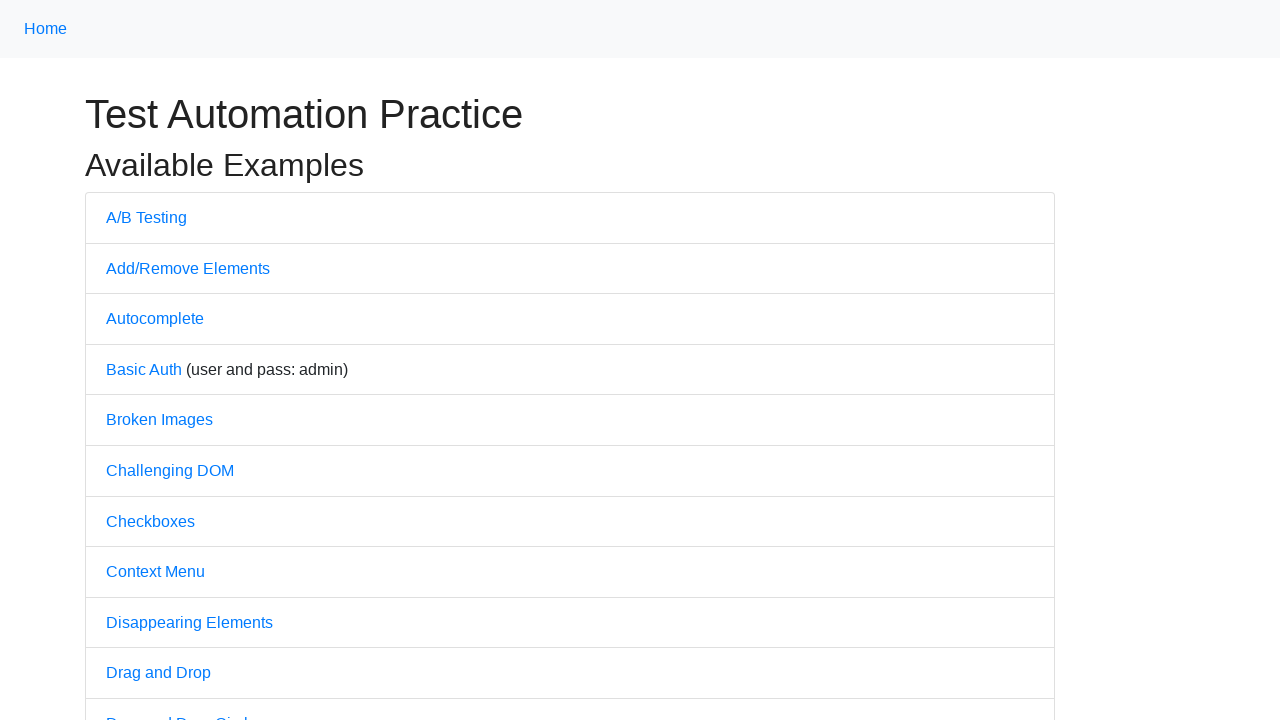

Scrolled down the page by 1000 pixels
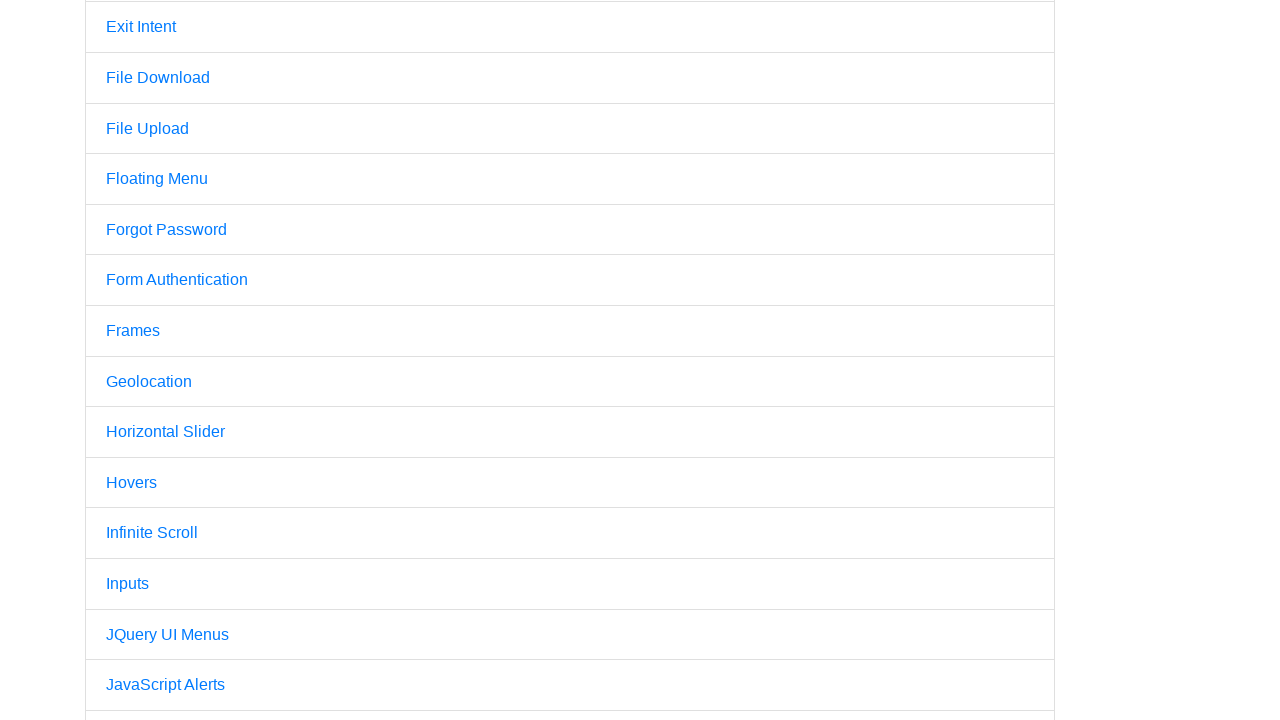

Clicked on 'Multiple Windows' link at (169, 361) on text=Multiple Windows
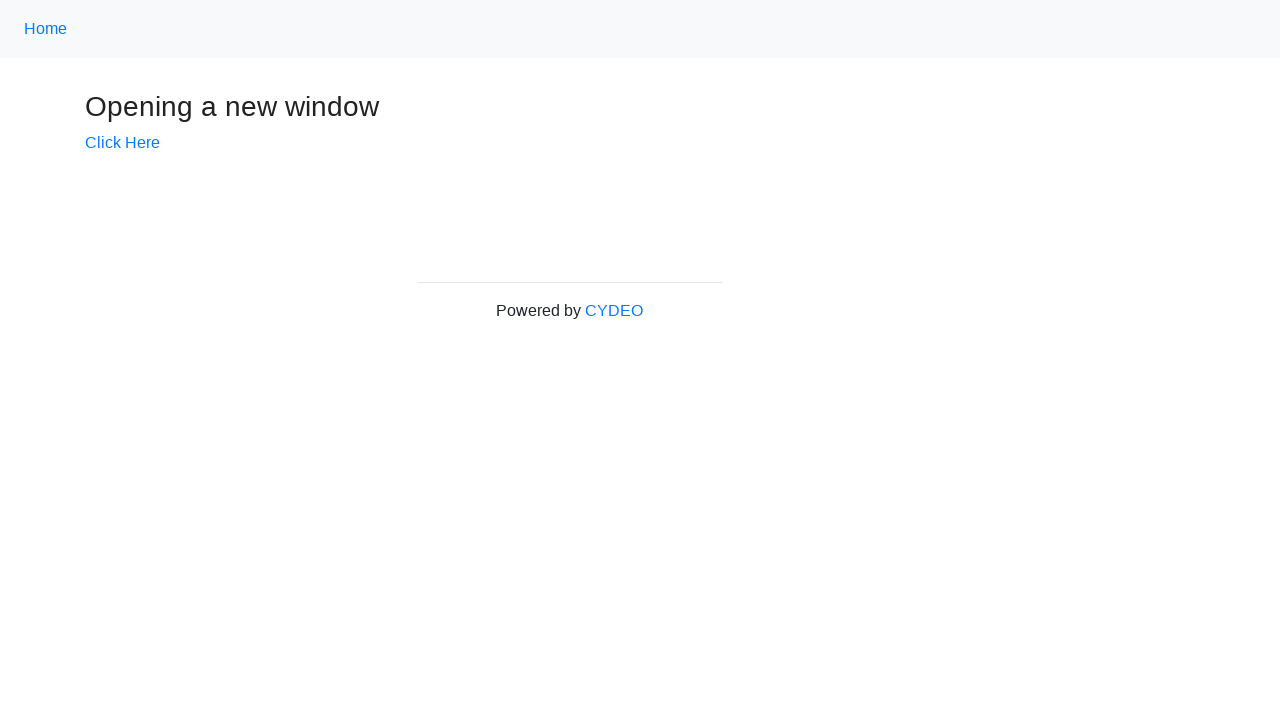

Clicked 'Click Here' link to open new window at (122, 143) on text=Click Here
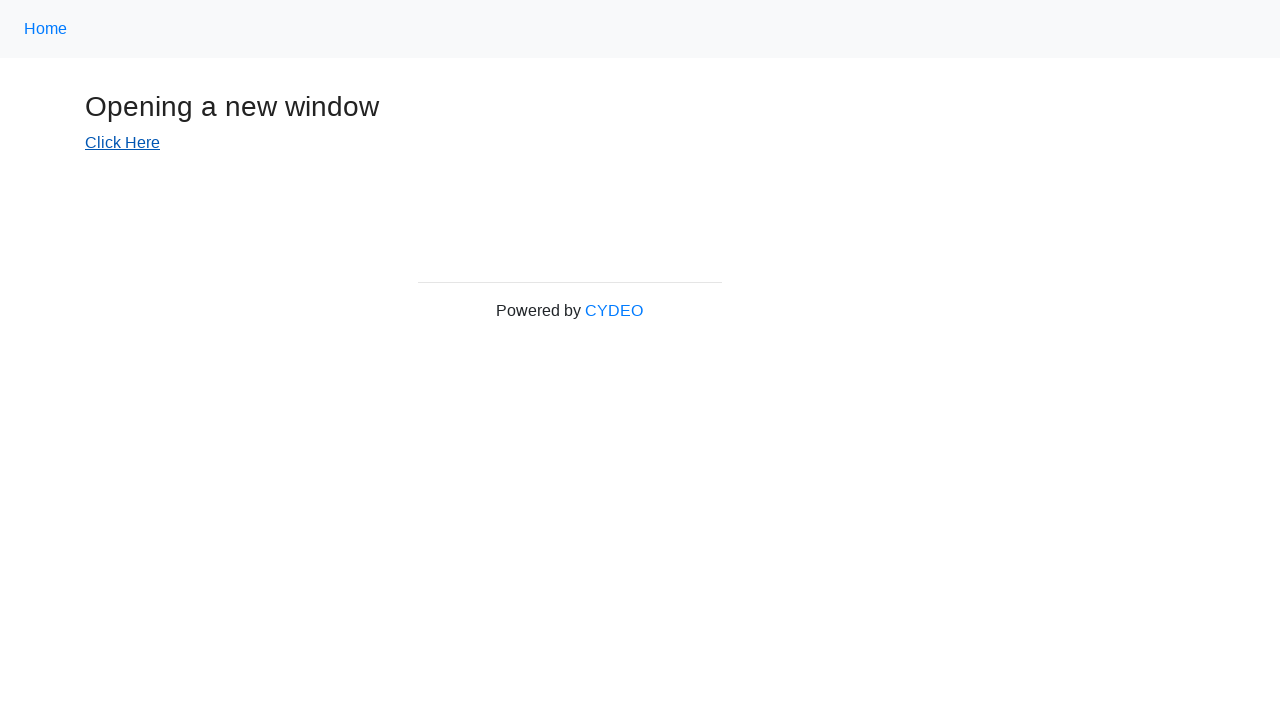

Closed the popup window
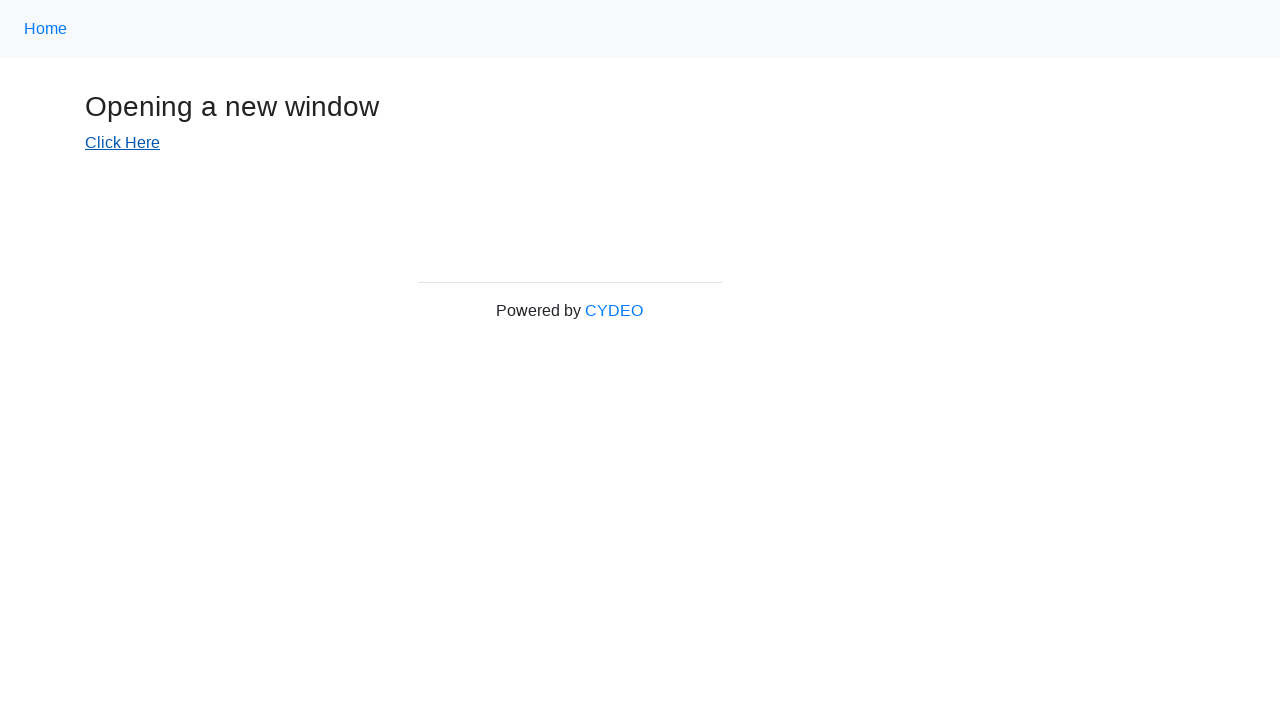

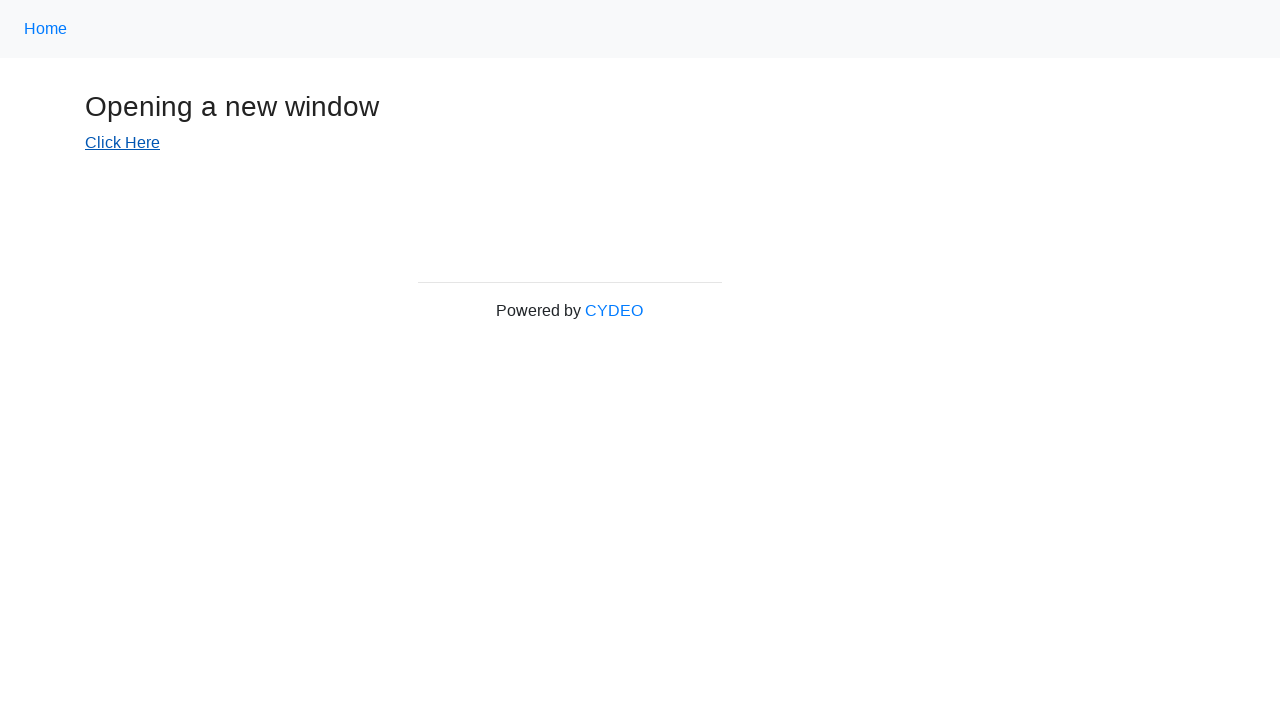